Tests the visibility and state of login form elements on a demo page by checking if username field is displayed, password field is enabled, and clicking the remember me checkbox.

Starting URL: https://demo.applitools.com/

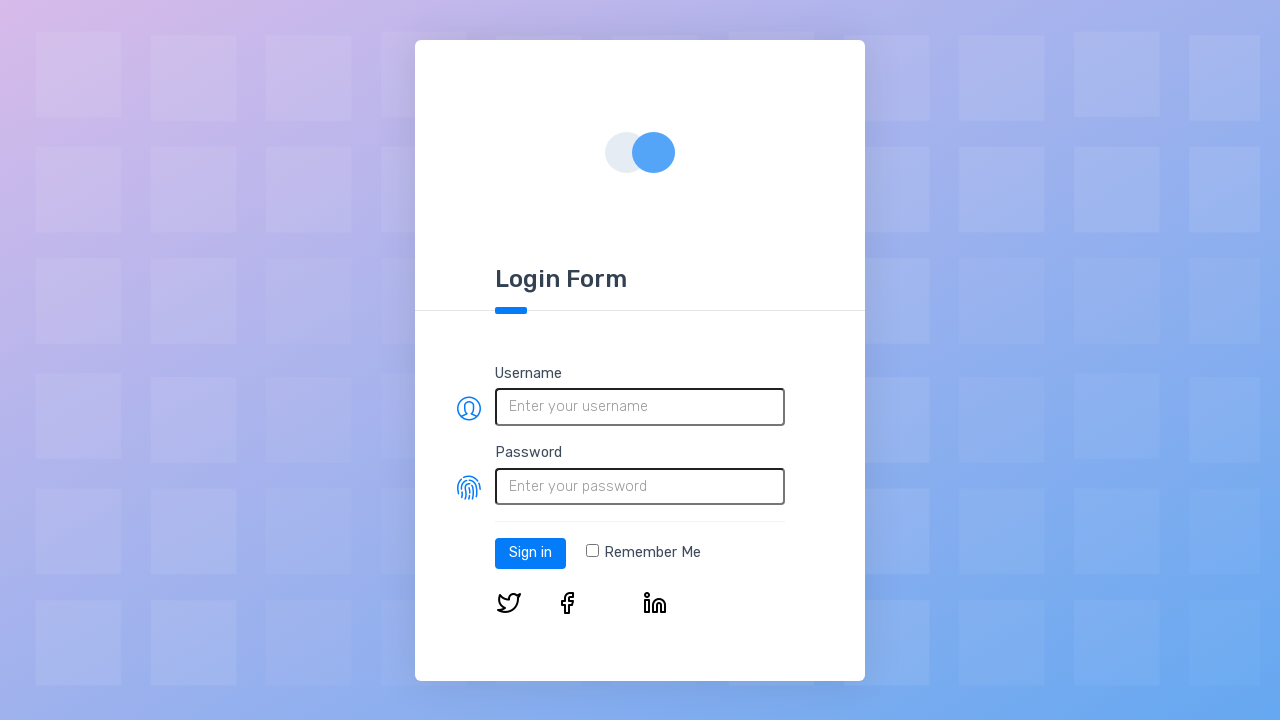

Username field is visible
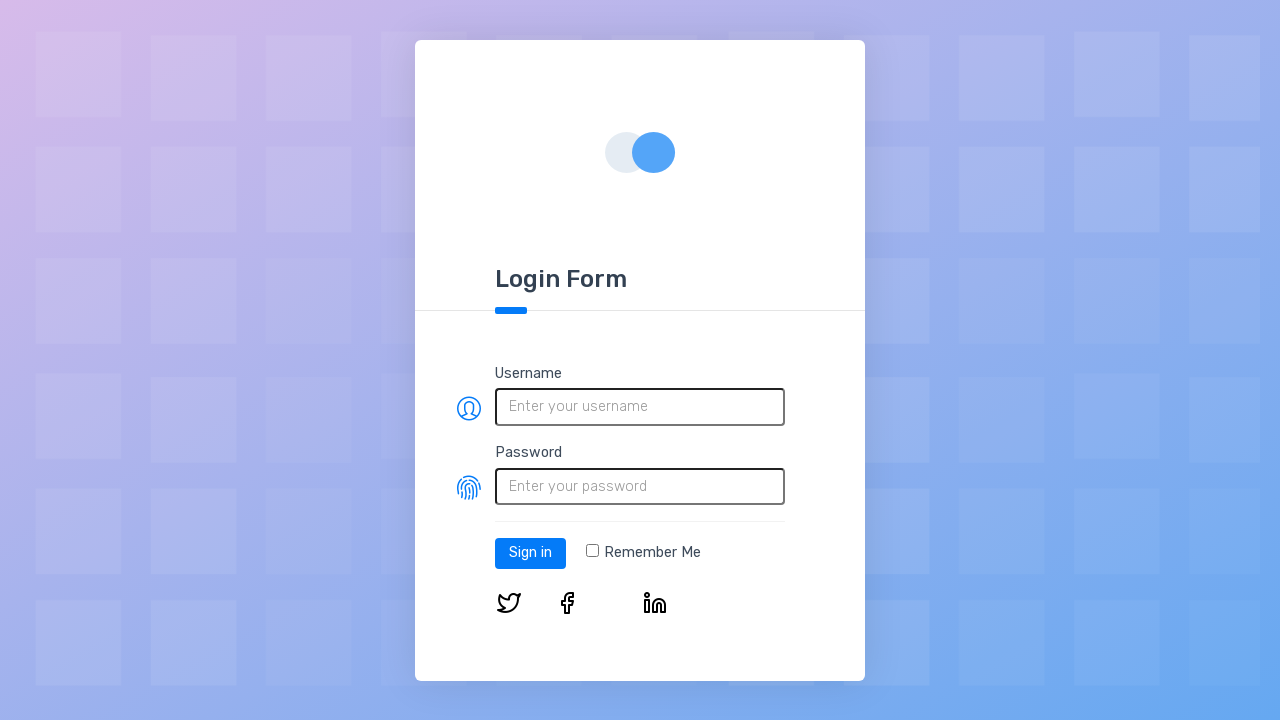

Password field is visible
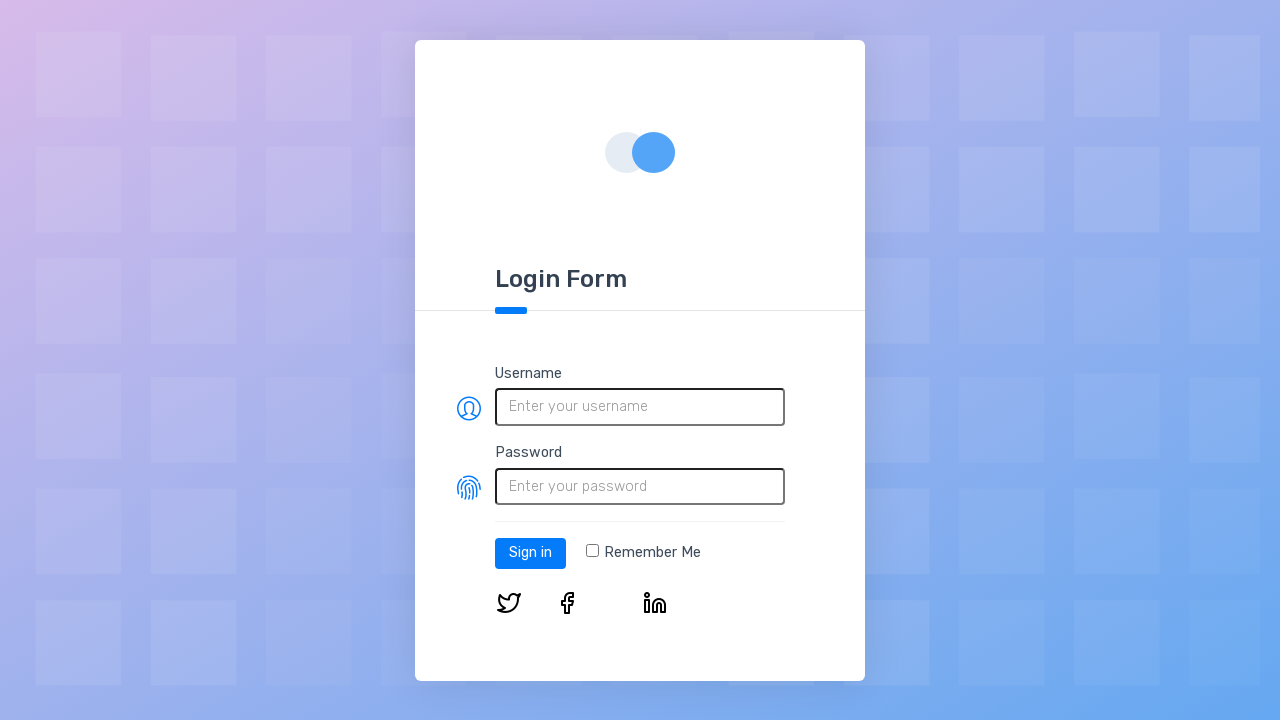

Clicked the remember me checkbox at (644, 553) on .form-check-label
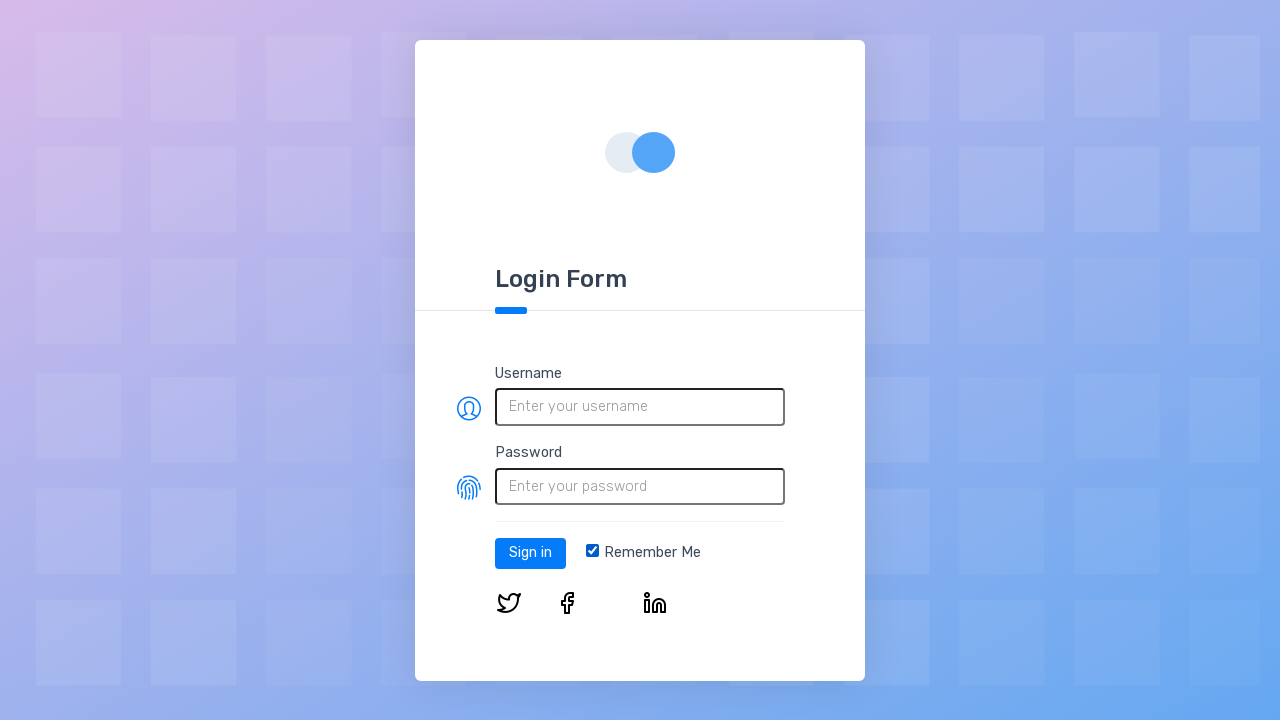

Remember me checkbox is now checked
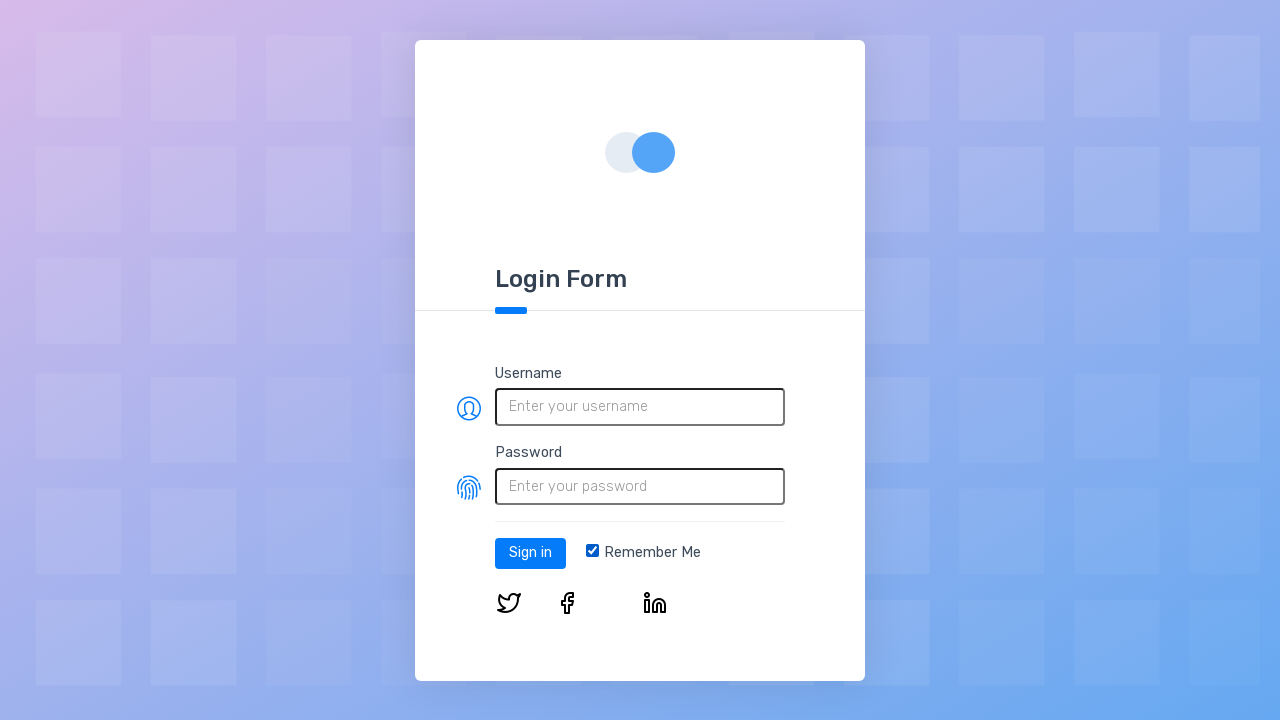

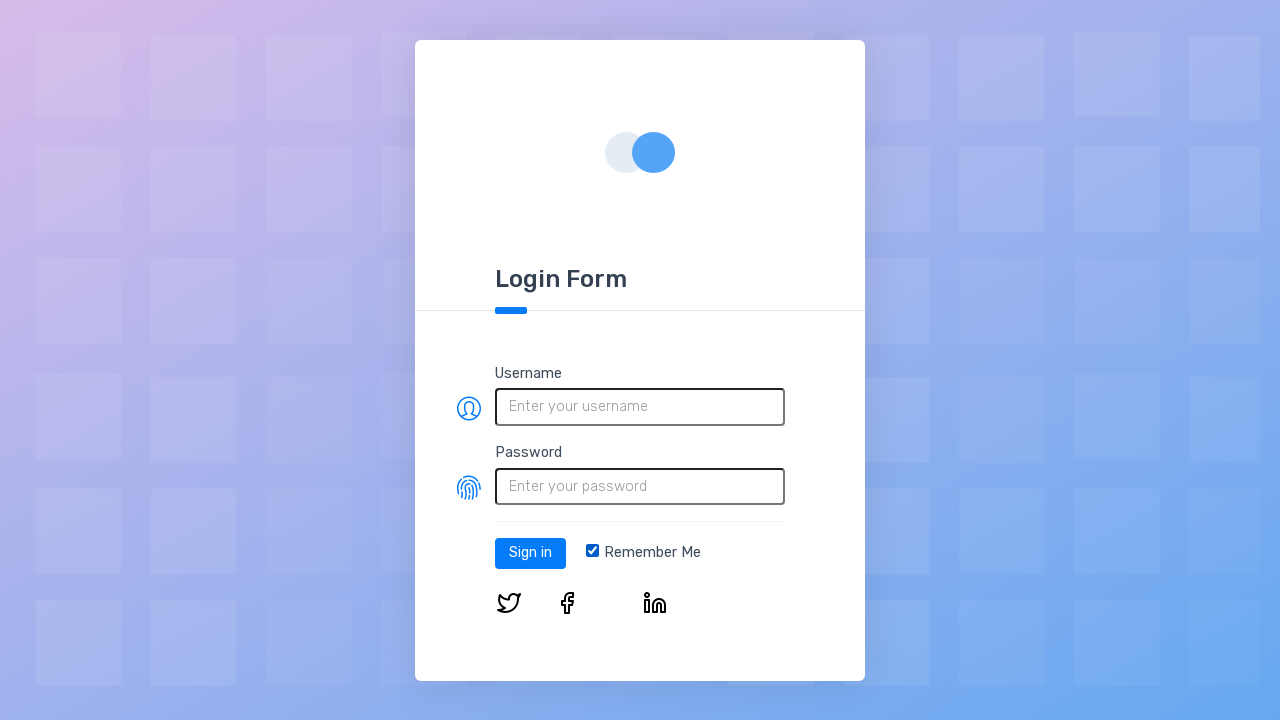